Tests a comprehensive user journey on JDI testing site including login, navigation through service menus, interacting with different form elements (checkboxes, radio buttons, dropdowns) on the Different Elements page, and verifying log entries for each action.

Starting URL: https://jdi-testing.github.io/jdi-light/index.html

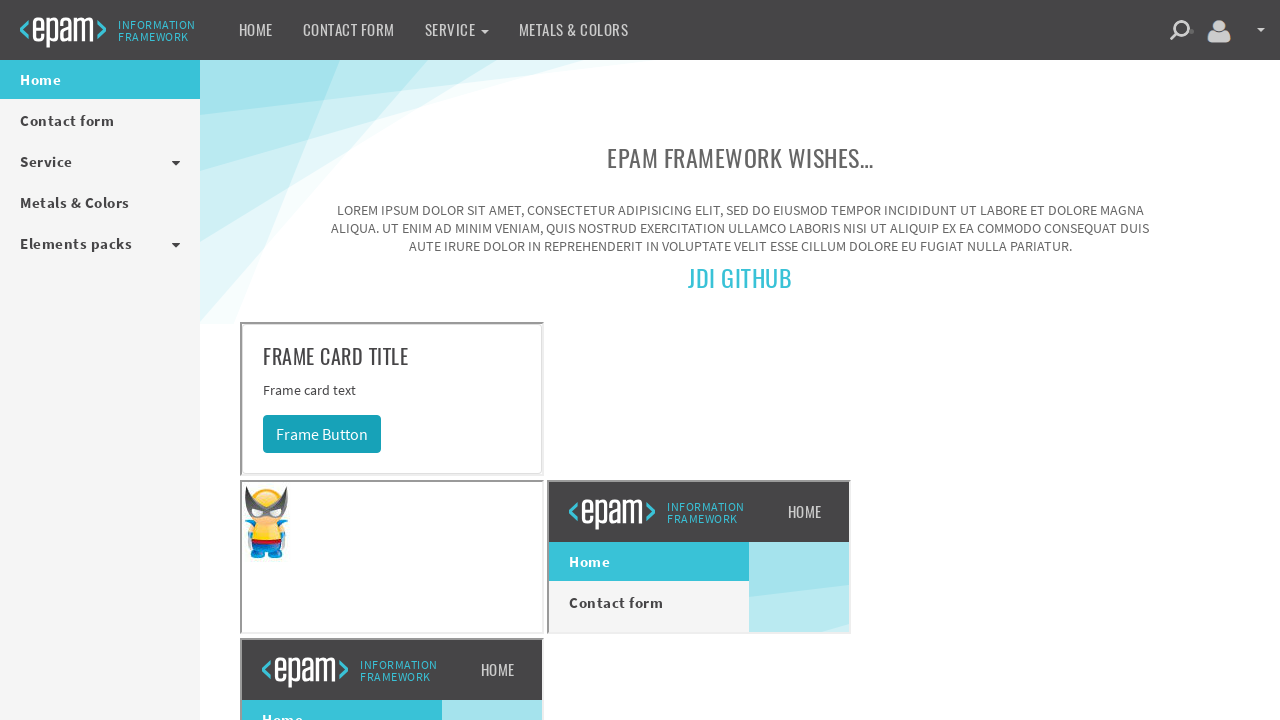

Clicked user icon to open login form at (1220, 30) on #user-icon
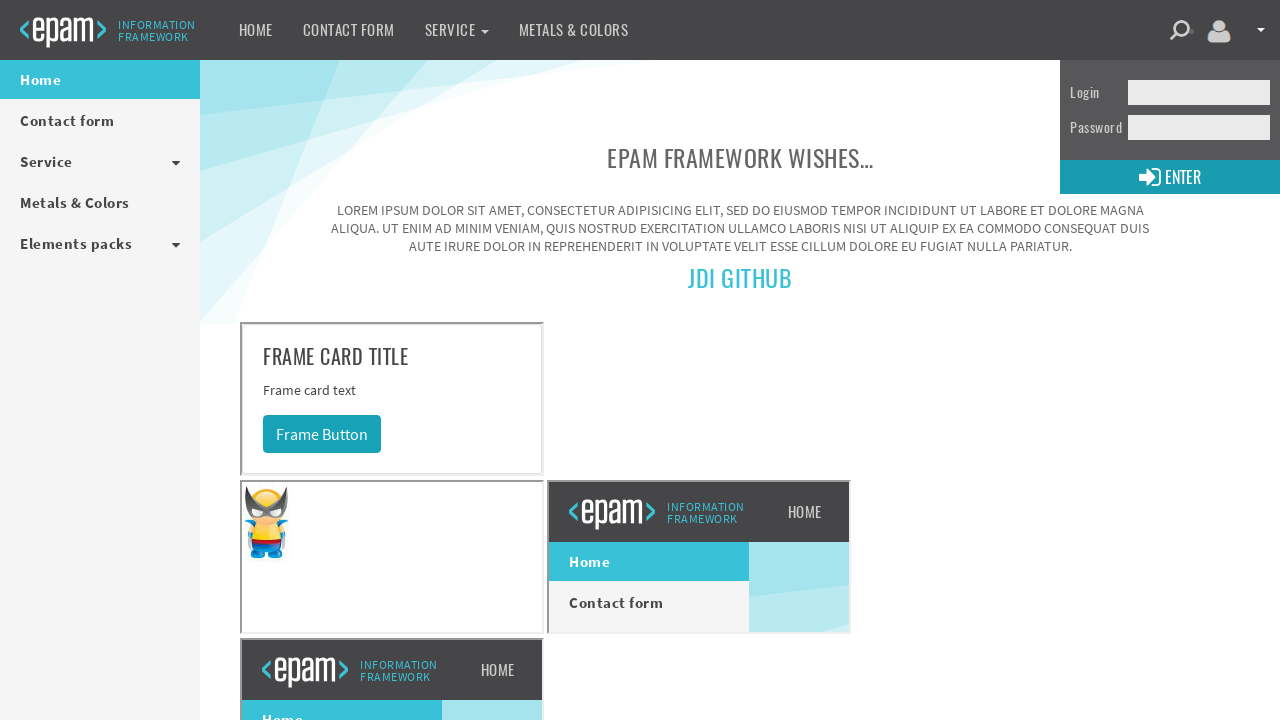

Filled username field with 'Roman' on #name
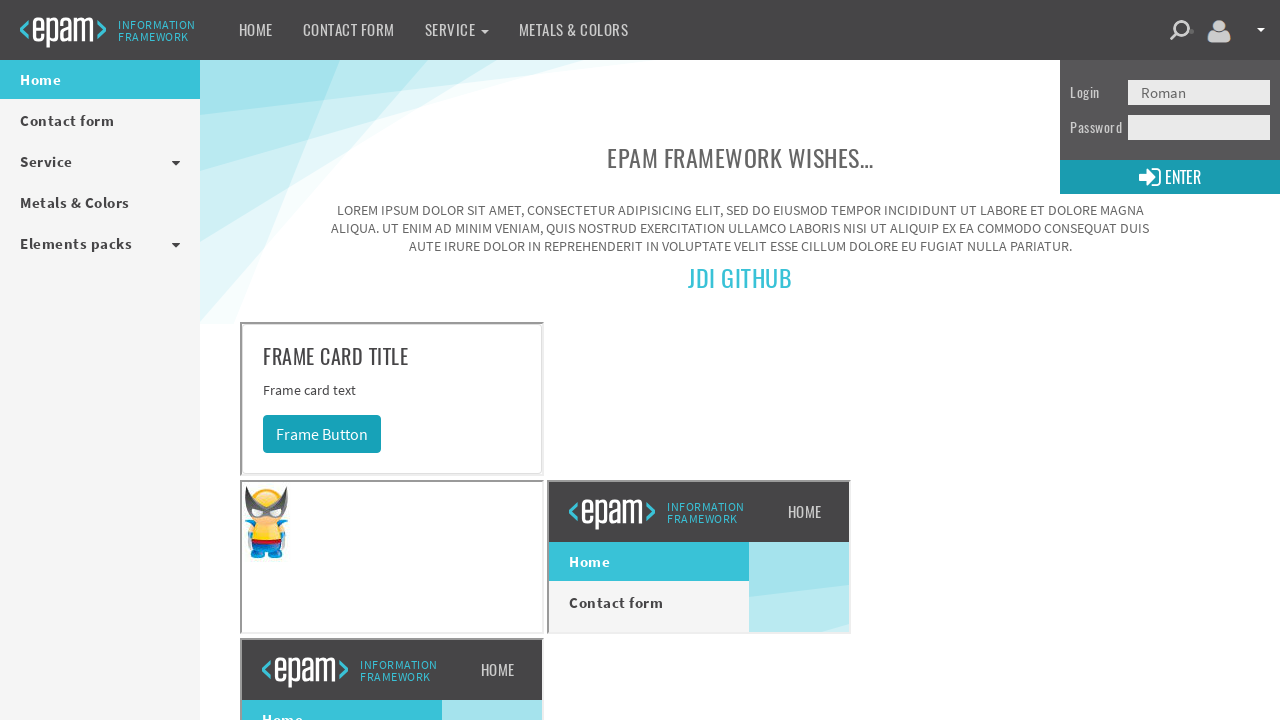

Filled password field with 'Jdi1234' on #password
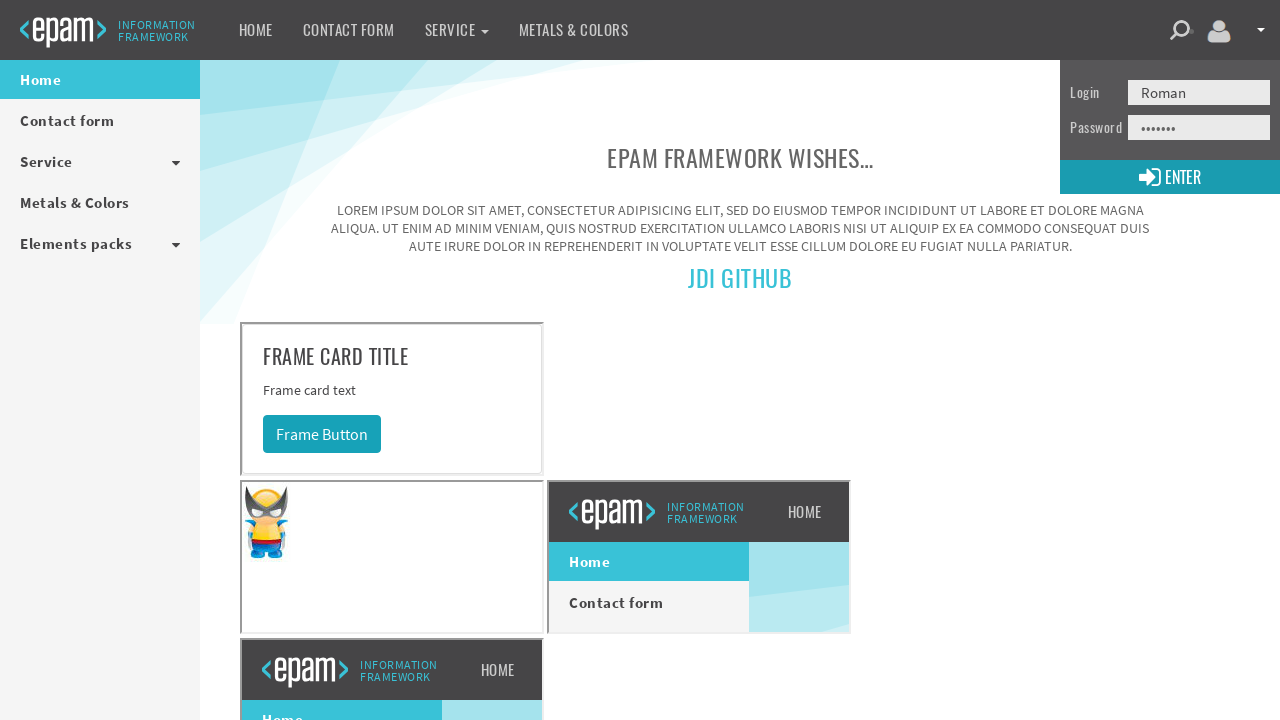

Clicked login button to authenticate at (1170, 177) on #login-button
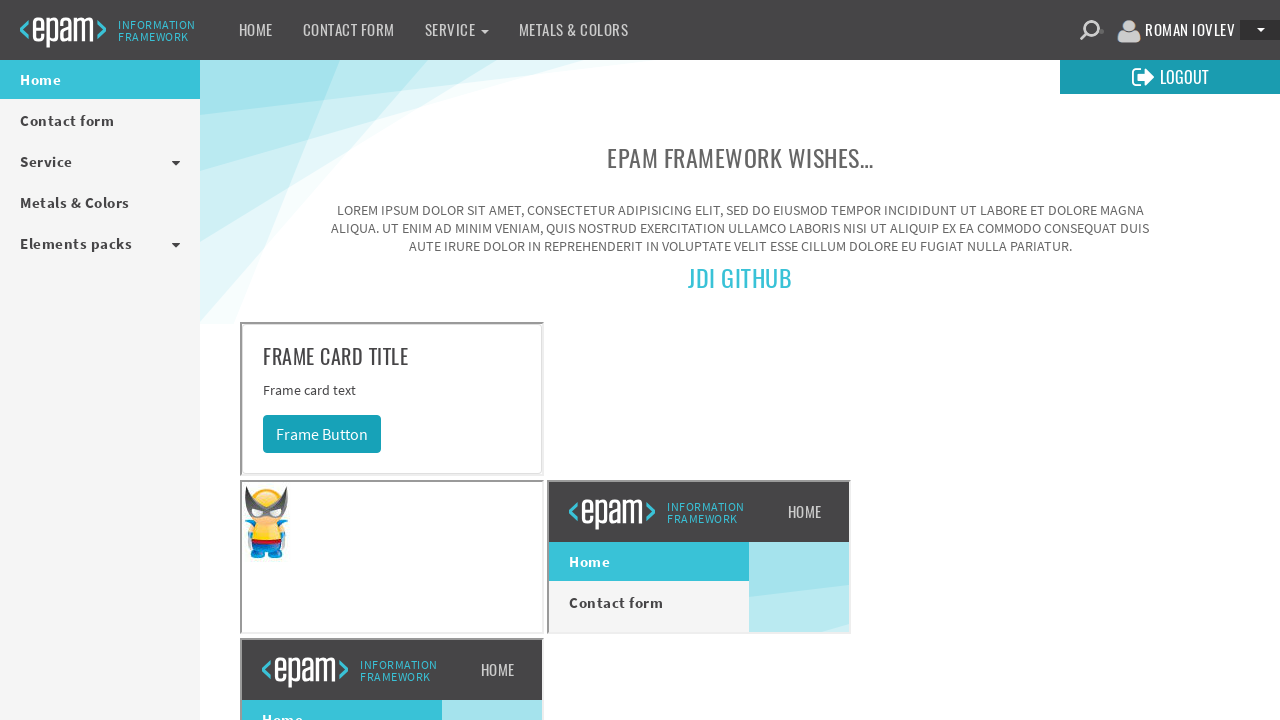

Clicked Service in header to view dropdown menu at (456, 30) on xpath=//a[contains(text(), 'Service')]
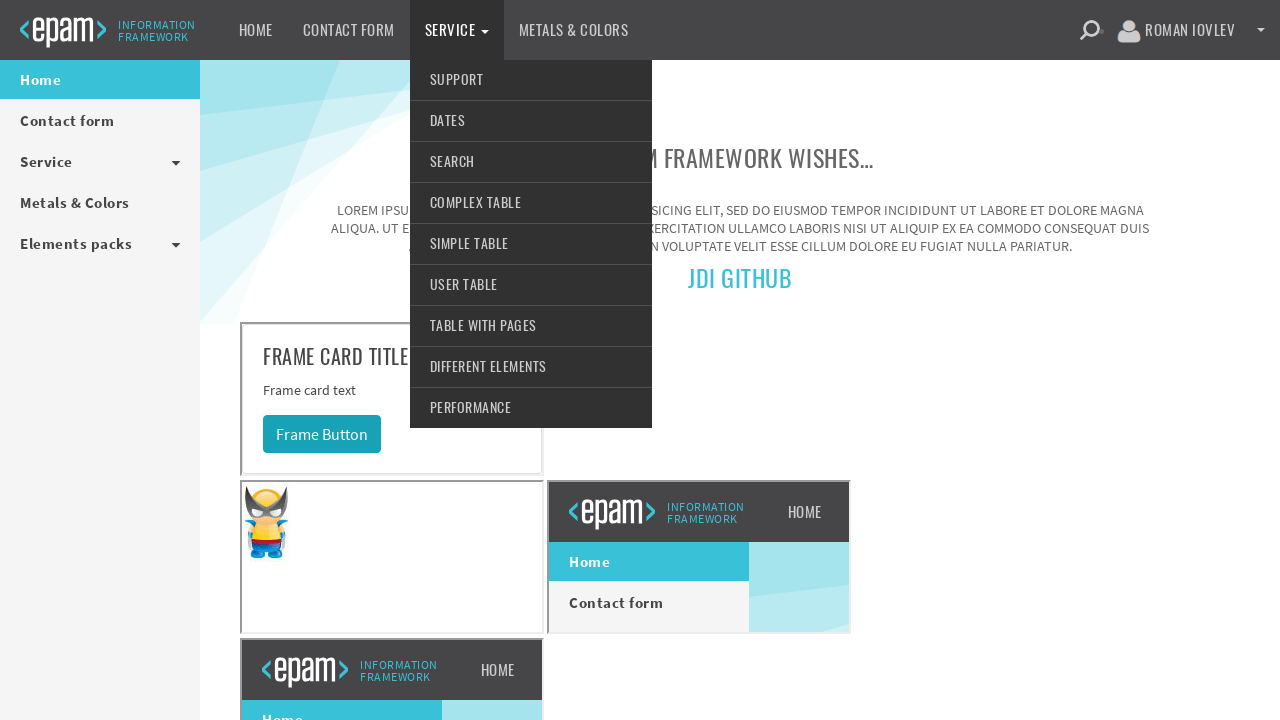

Clicked Service in left sidebar to view dropdown menu at (46, 162) on xpath=//span[contains(text(),'Service')]
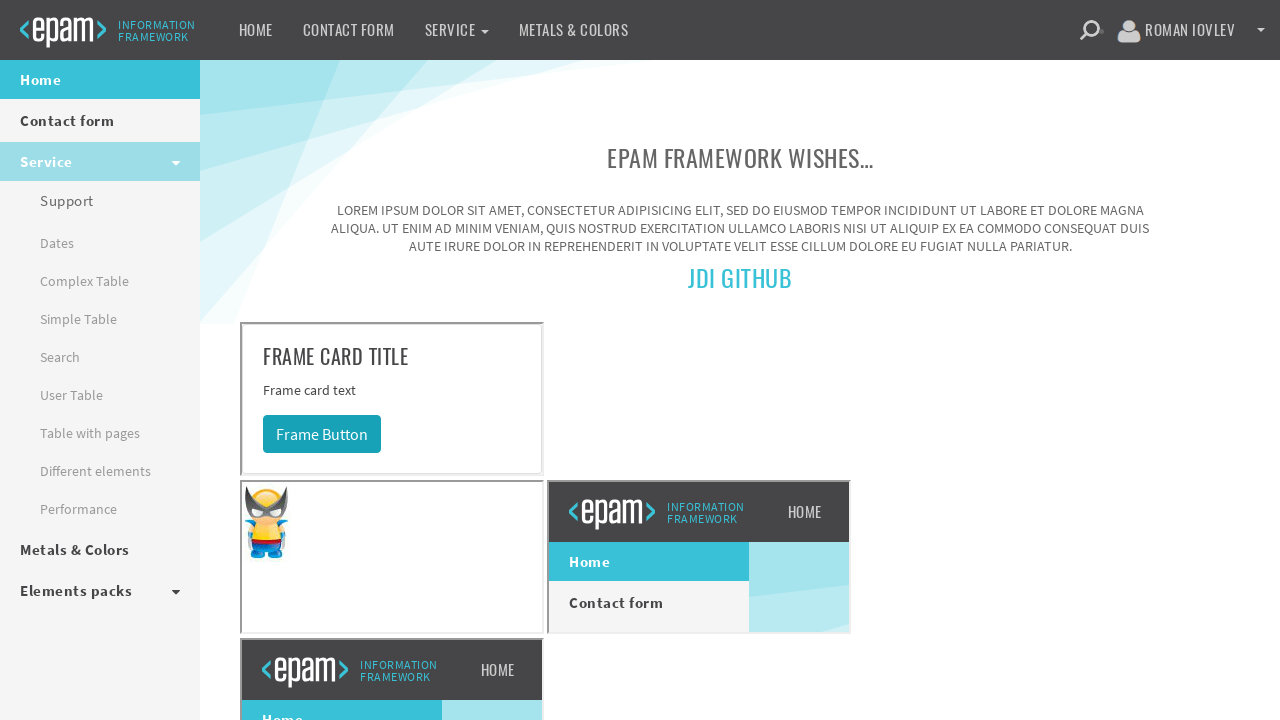

Clicked Service in header menu at (456, 30) on xpath=//a[contains(text(), 'Service')]
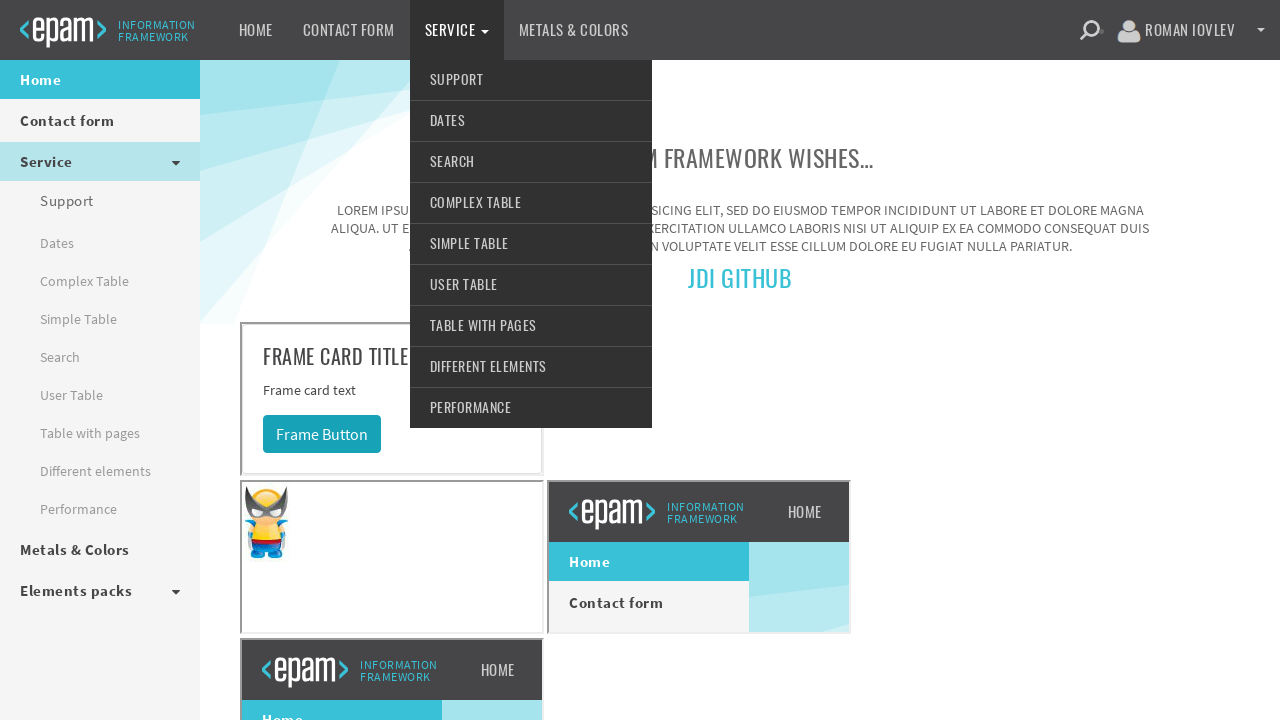

Clicked 'Different elements' link to navigate to the page at (530, 367) on xpath=//a[contains(text(), 'Different elements')]
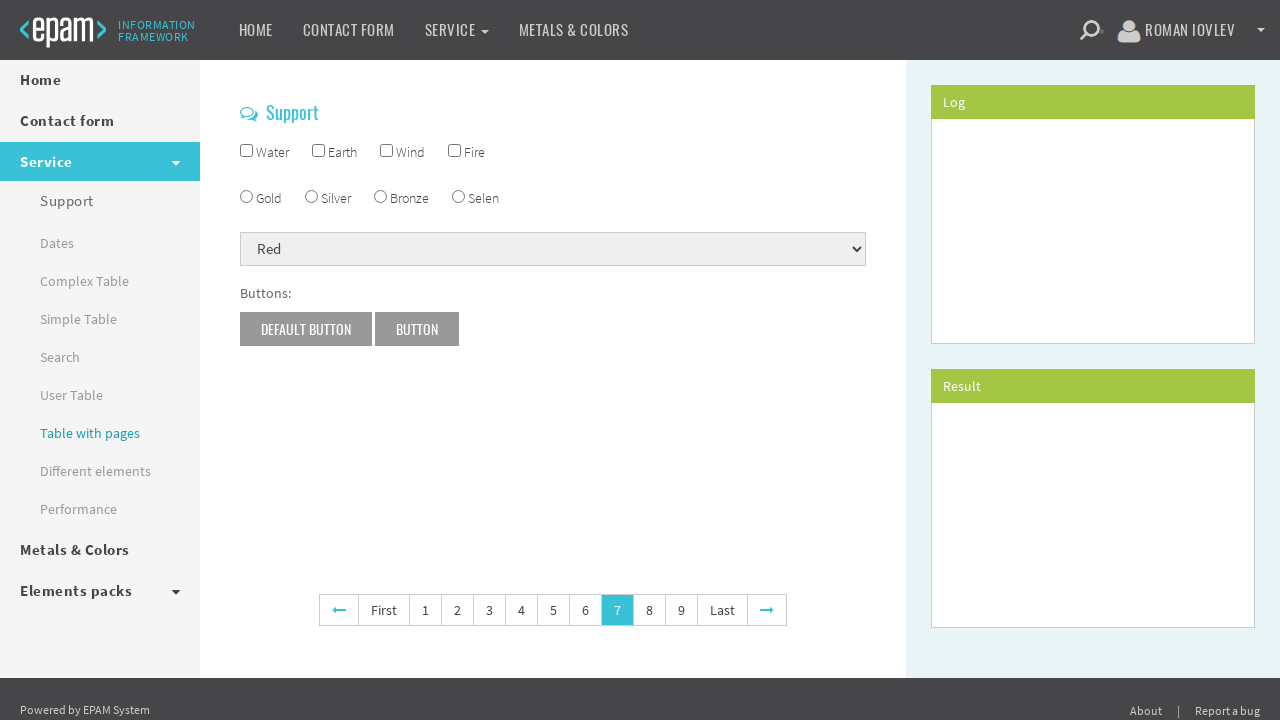

Located Water checkbox element
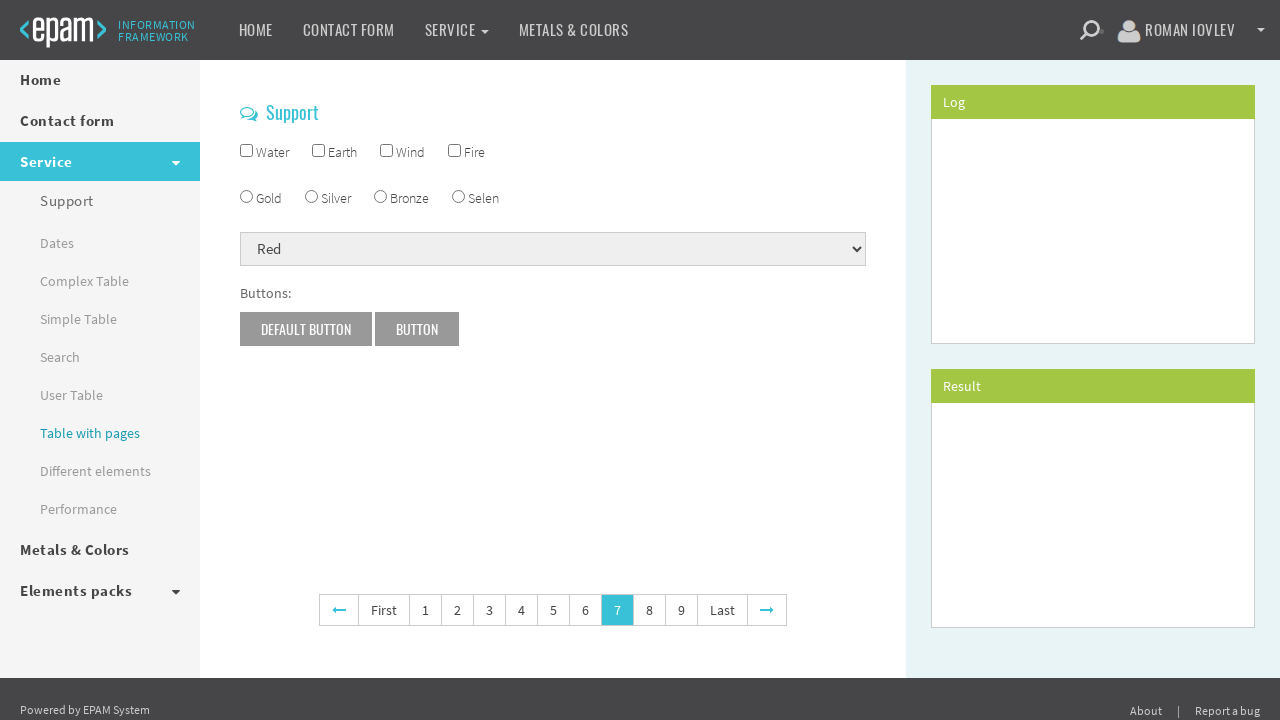

Selected Water checkbox at (264, 150) on .label-checkbox >> internal:has-text="Water"i
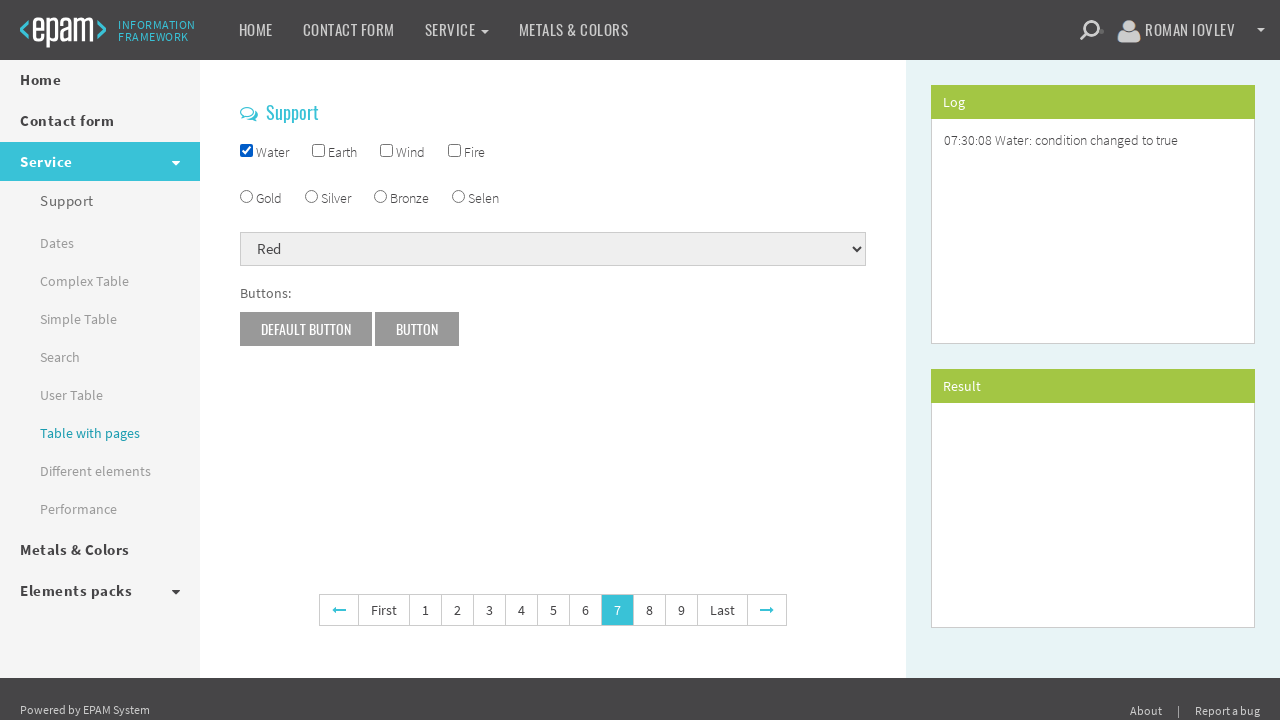

Located Wind checkbox element
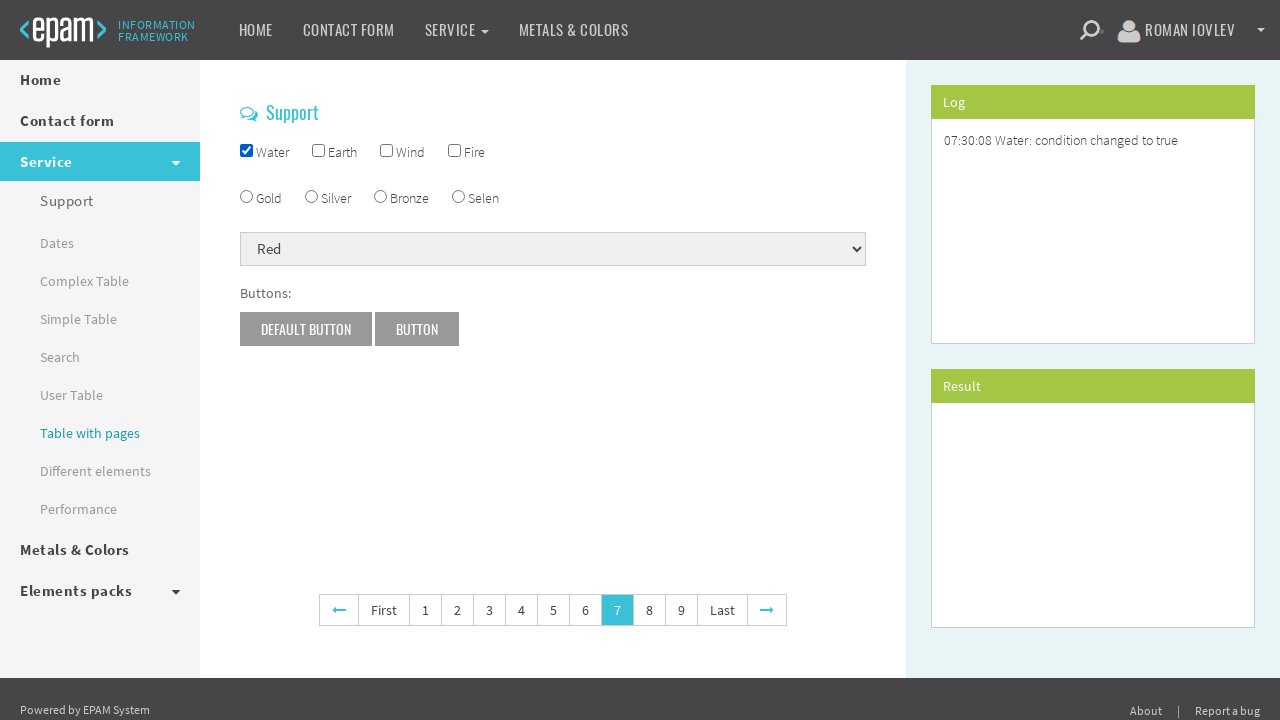

Selected Wind checkbox at (402, 150) on .label-checkbox >> internal:has-text="Wind"i
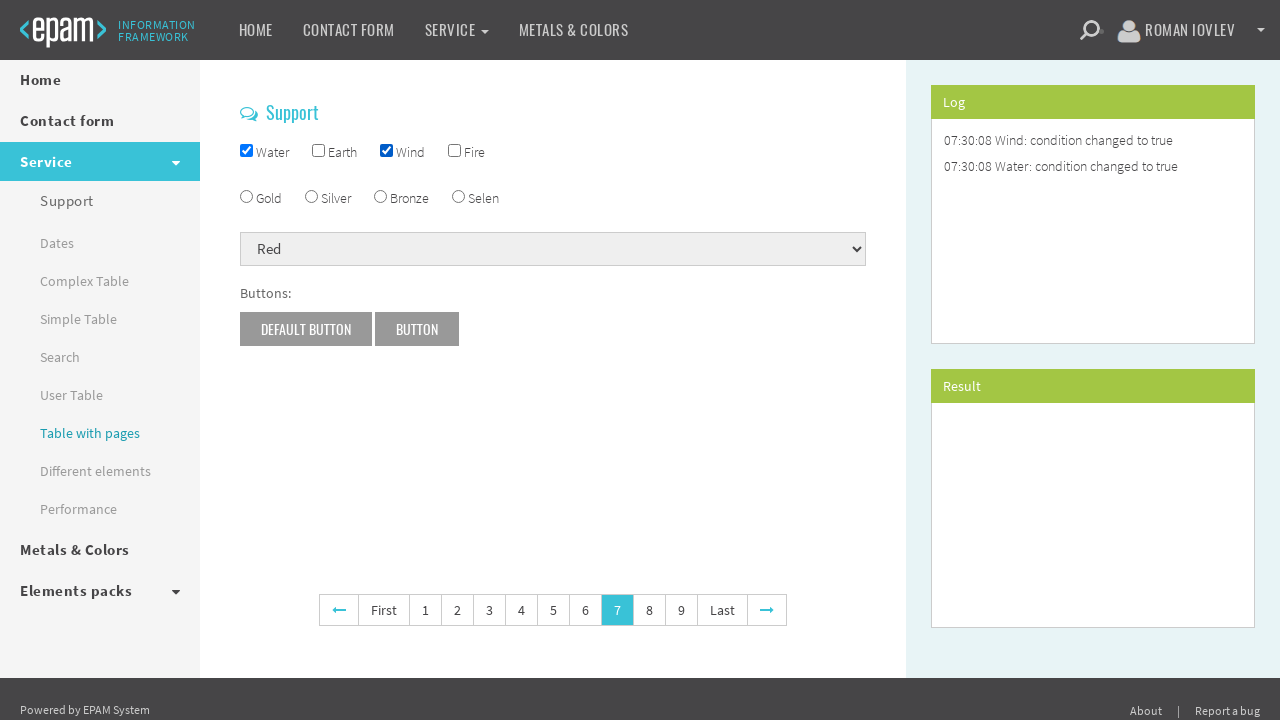

Located Selen radio button element
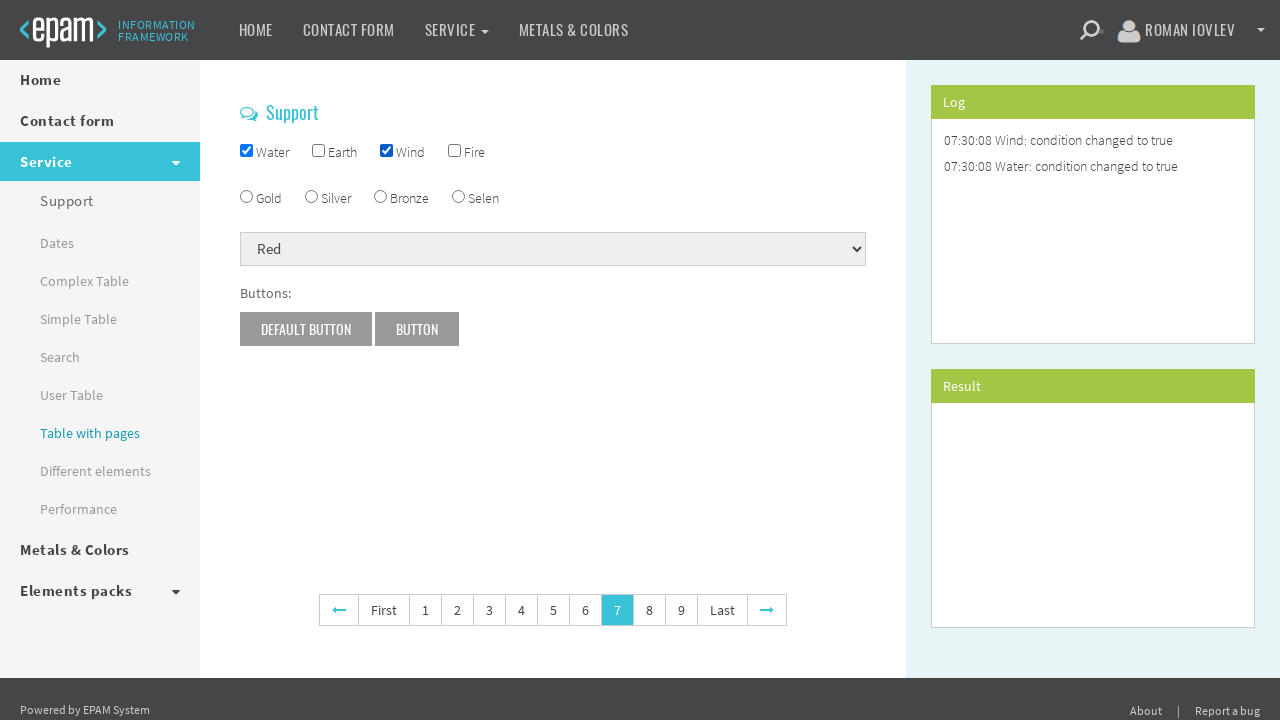

Selected Selen radio button at (476, 196) on .label-radio >> internal:has-text="Selen"i
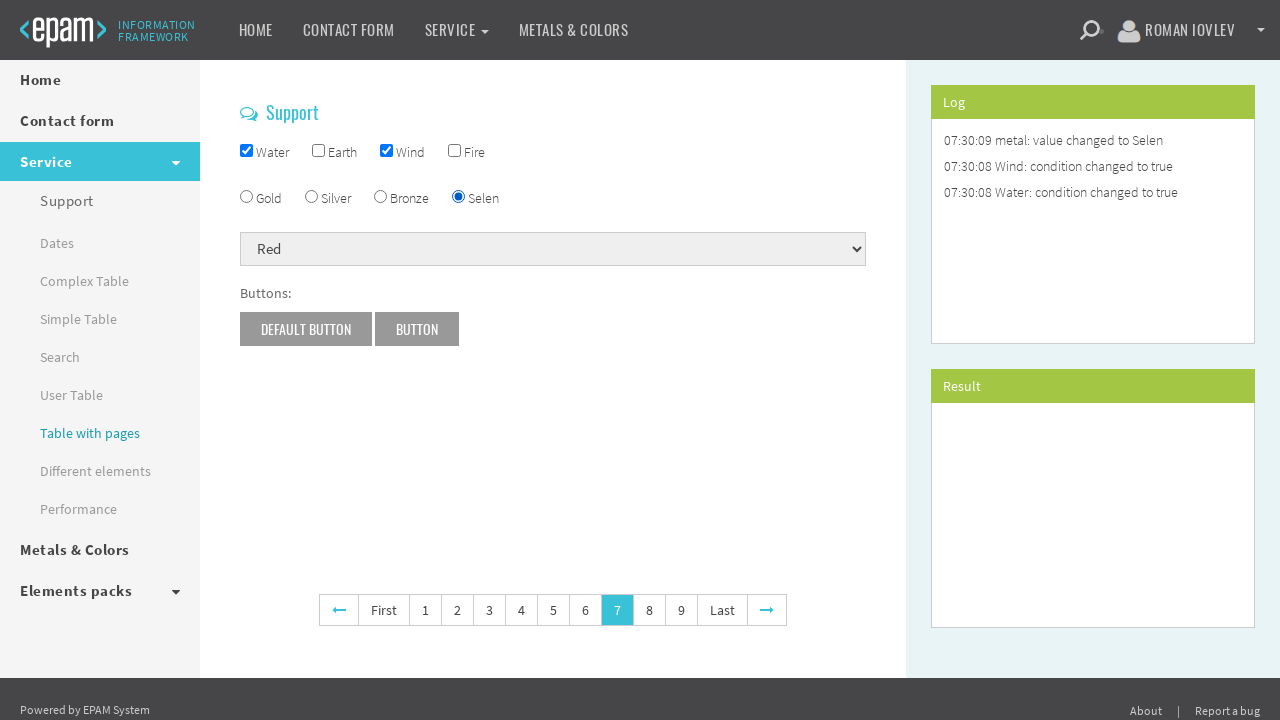

Selected 'Yellow' from dropdown menu on select.uui-form-element
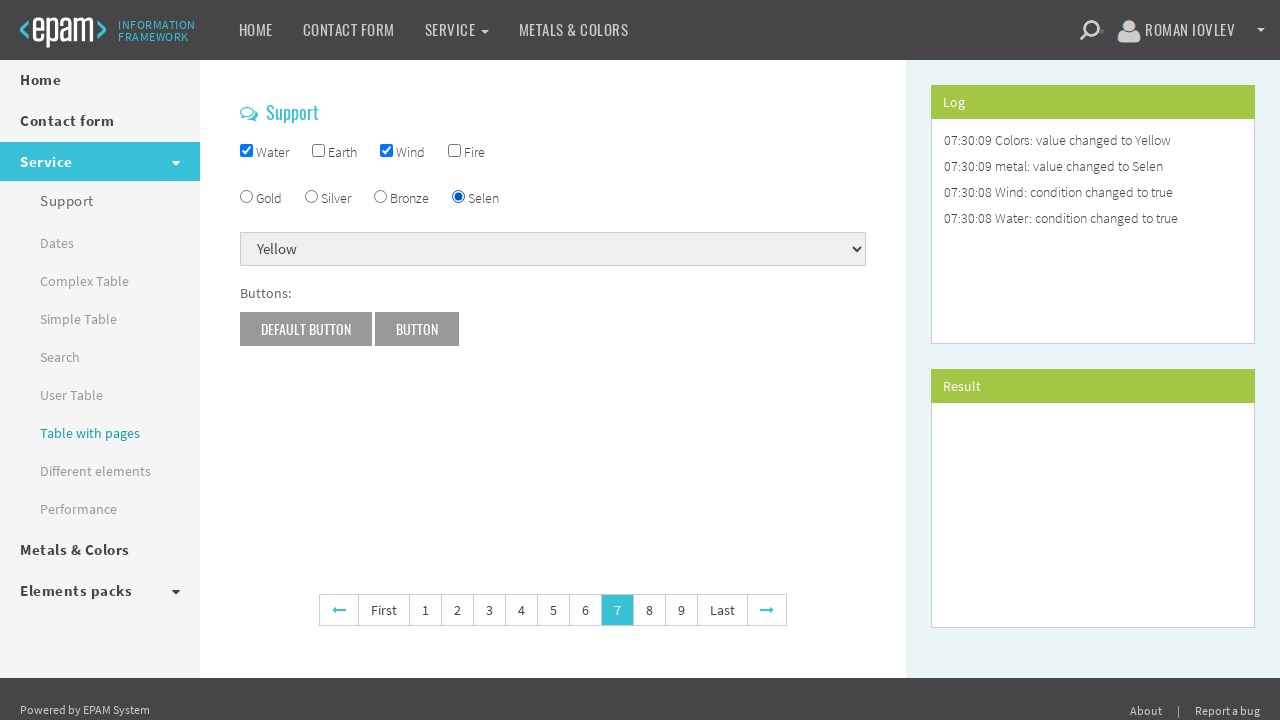

Deselected Water checkbox at (264, 150) on .label-checkbox >> internal:has-text="Water"i
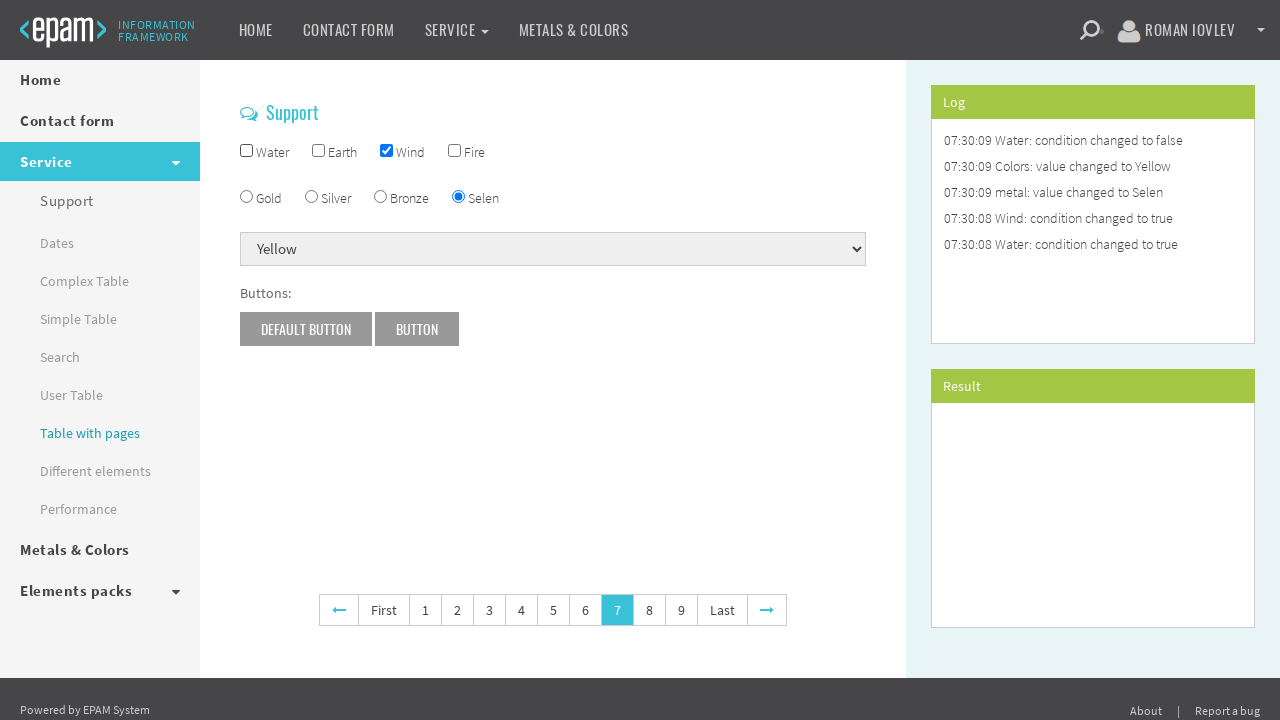

Deselected Wind checkbox at (402, 150) on .label-checkbox >> internal:has-text="Wind"i
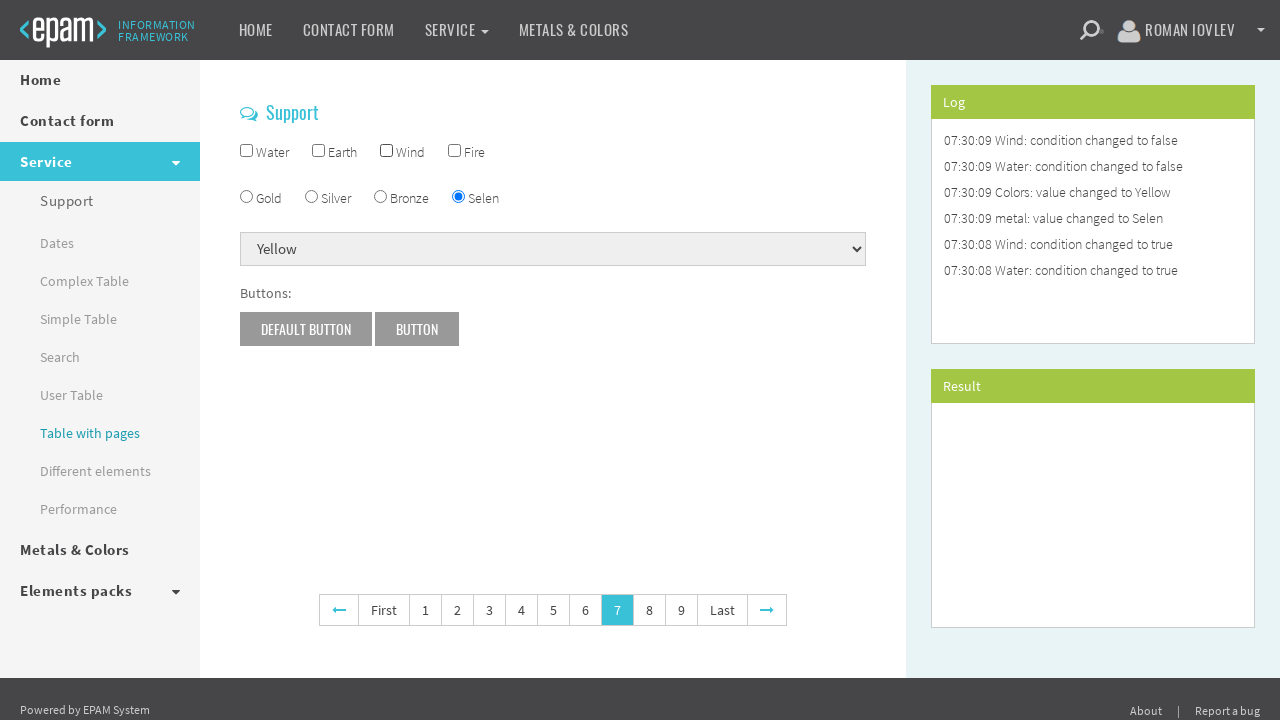

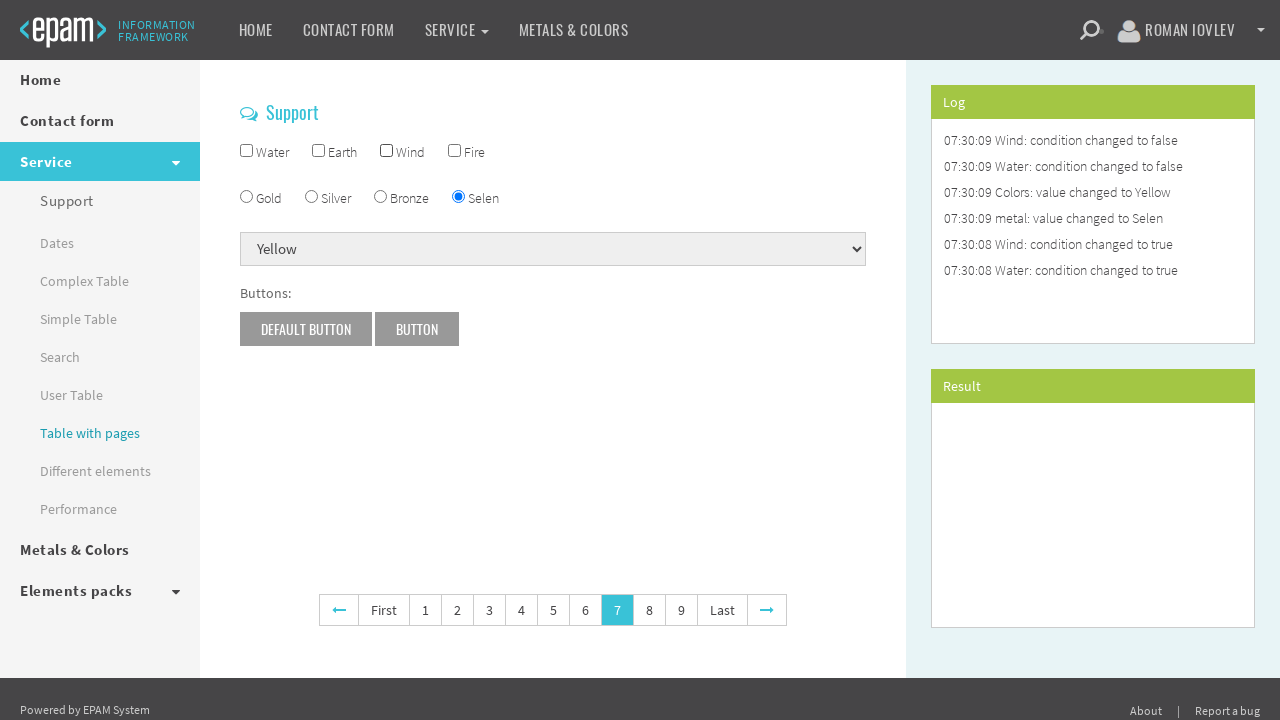